Tests button text update functionality by entering new text and clicking the update button

Starting URL: http://uitestingplayground.com/textinput

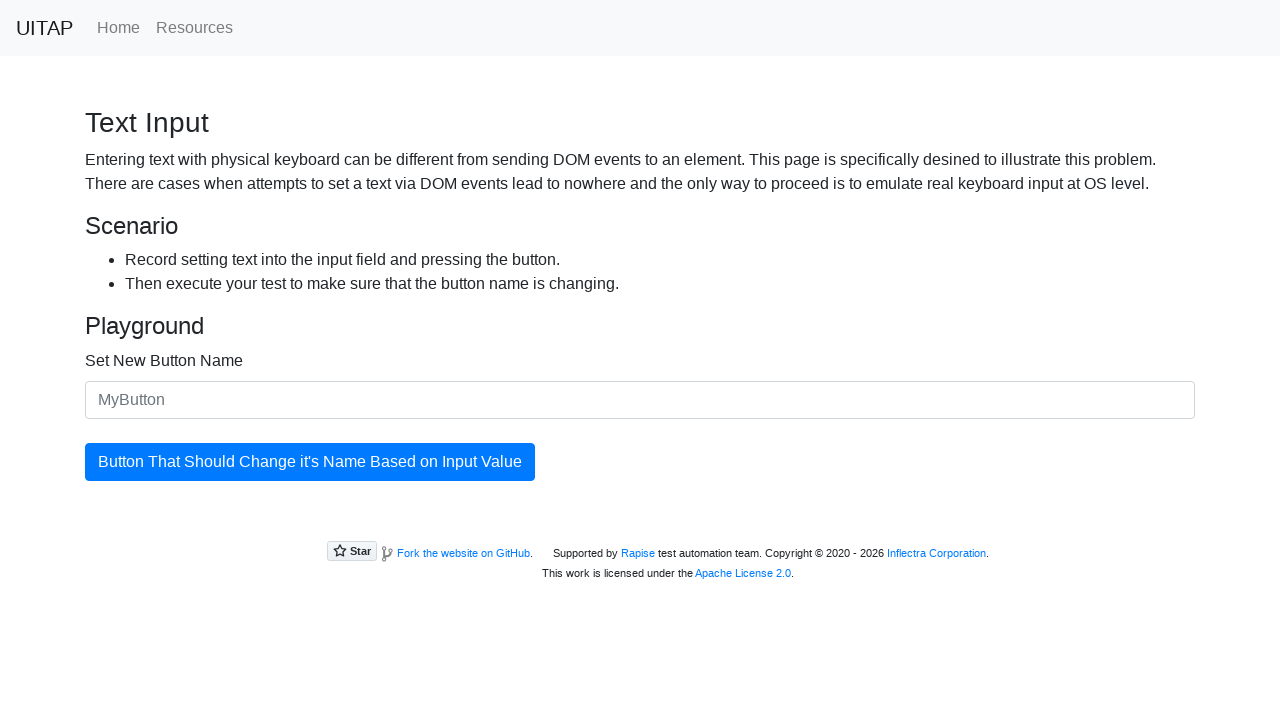

Filled new button name field with 'ITCH' on #newButtonName
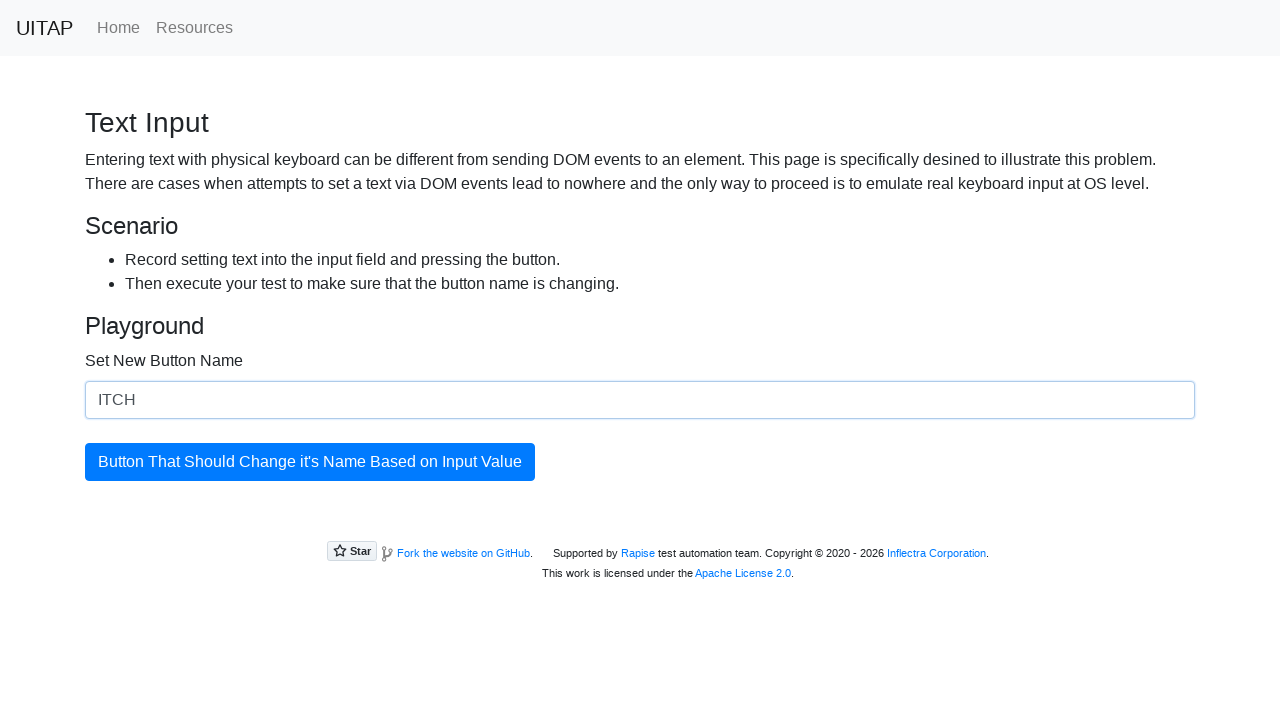

Clicked update button to apply new text at (310, 462) on #updatingButton
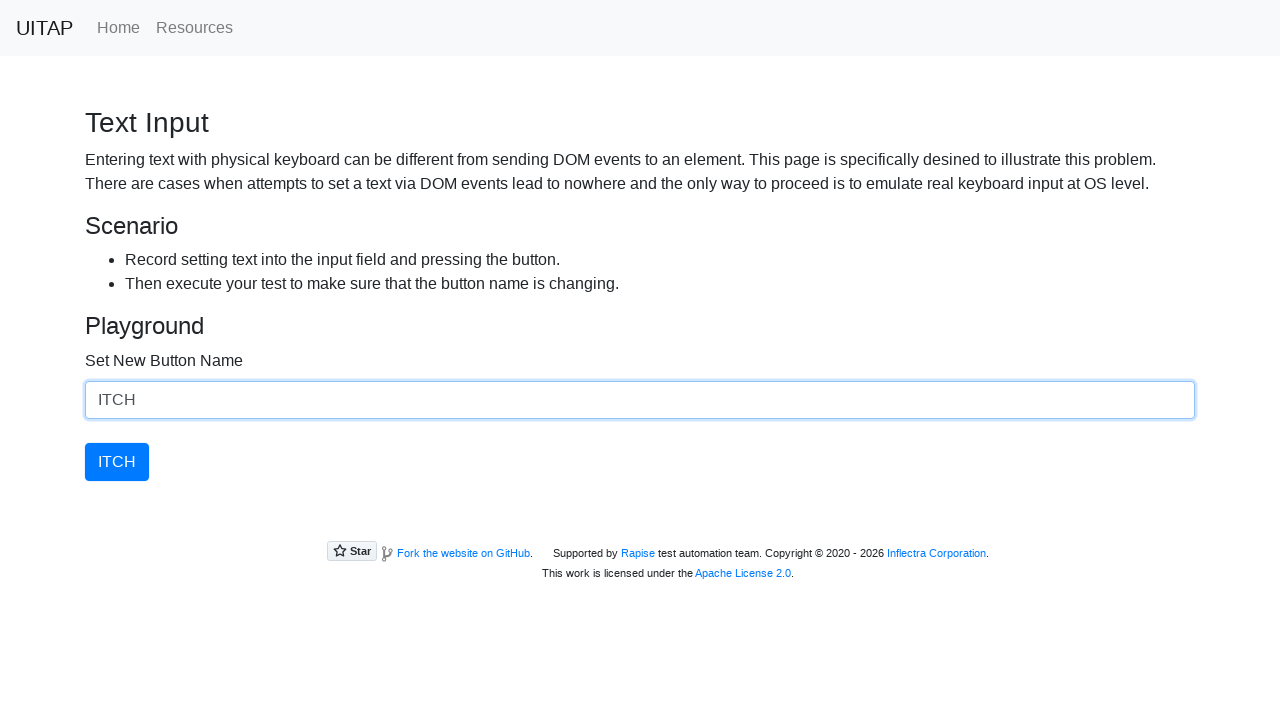

Retrieved button text content
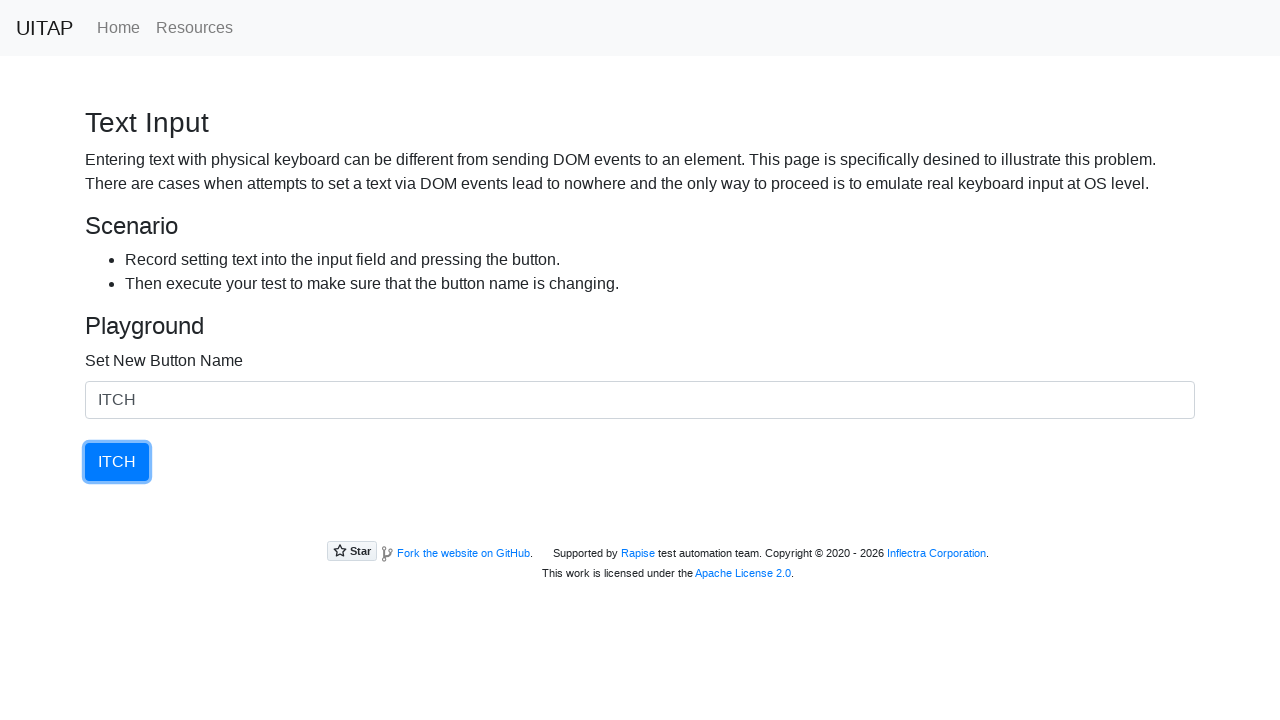

Verified button text is 'ITCH'
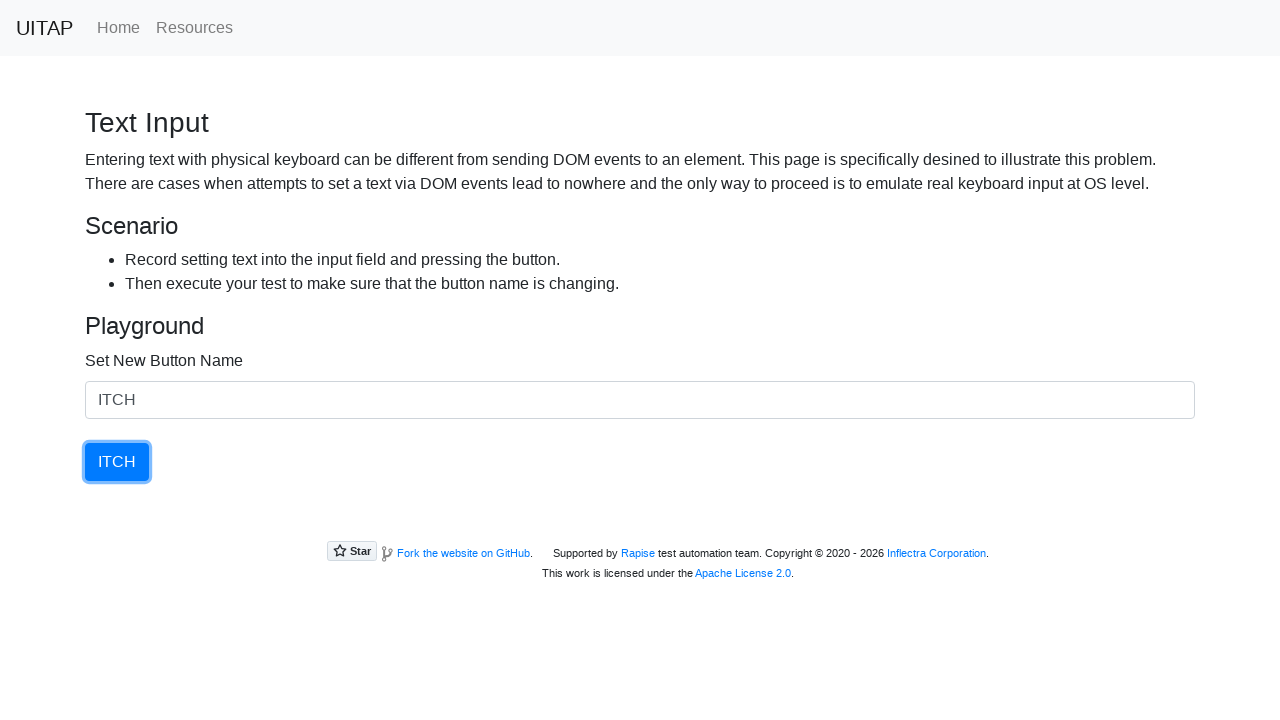

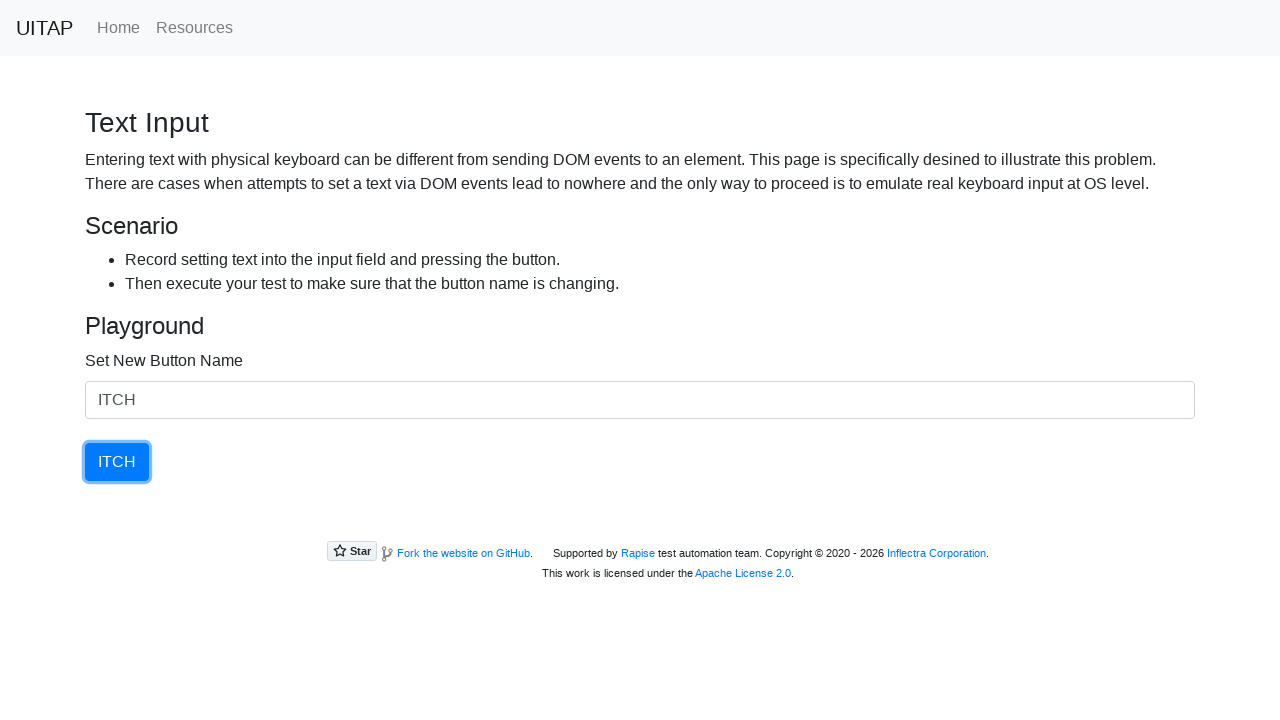